Tests entering text in a prompt alert, accepting it, and verifying the entered text appears in the result

Starting URL: https://the-internet.herokuapp.com/javascript_alerts

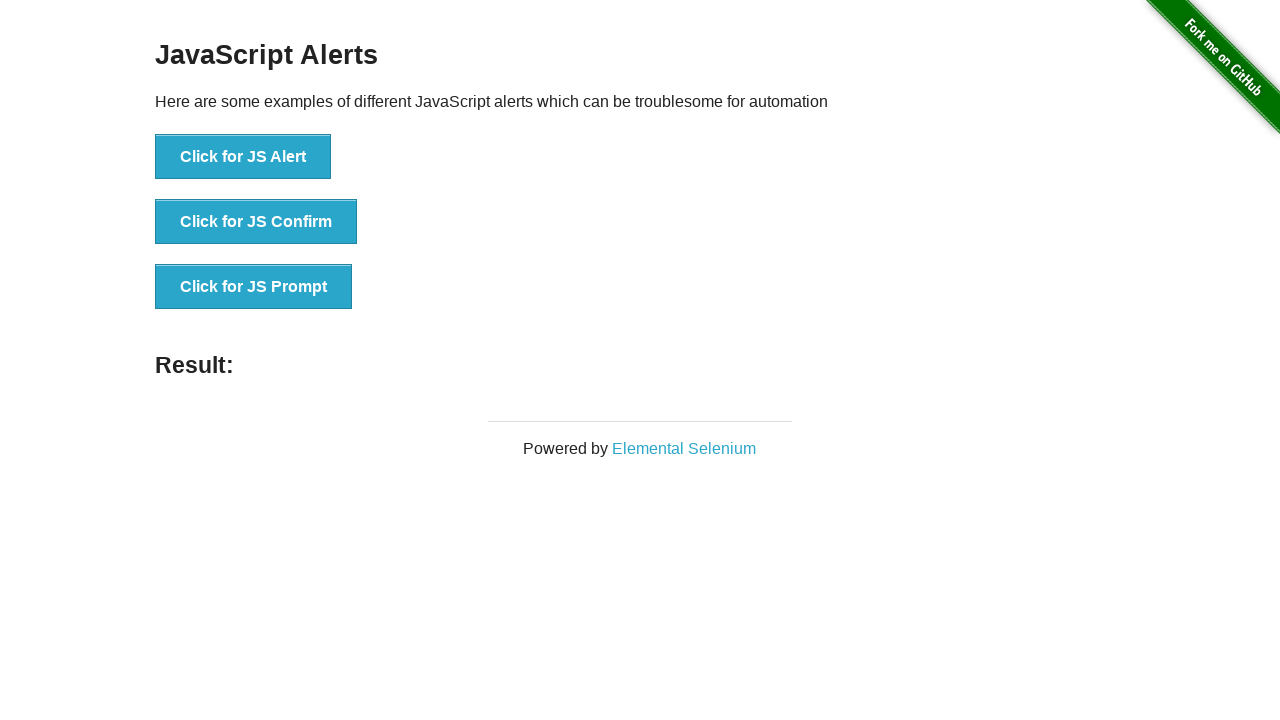

Set up dialog handler to accept prompt with text 'randomTestInput'
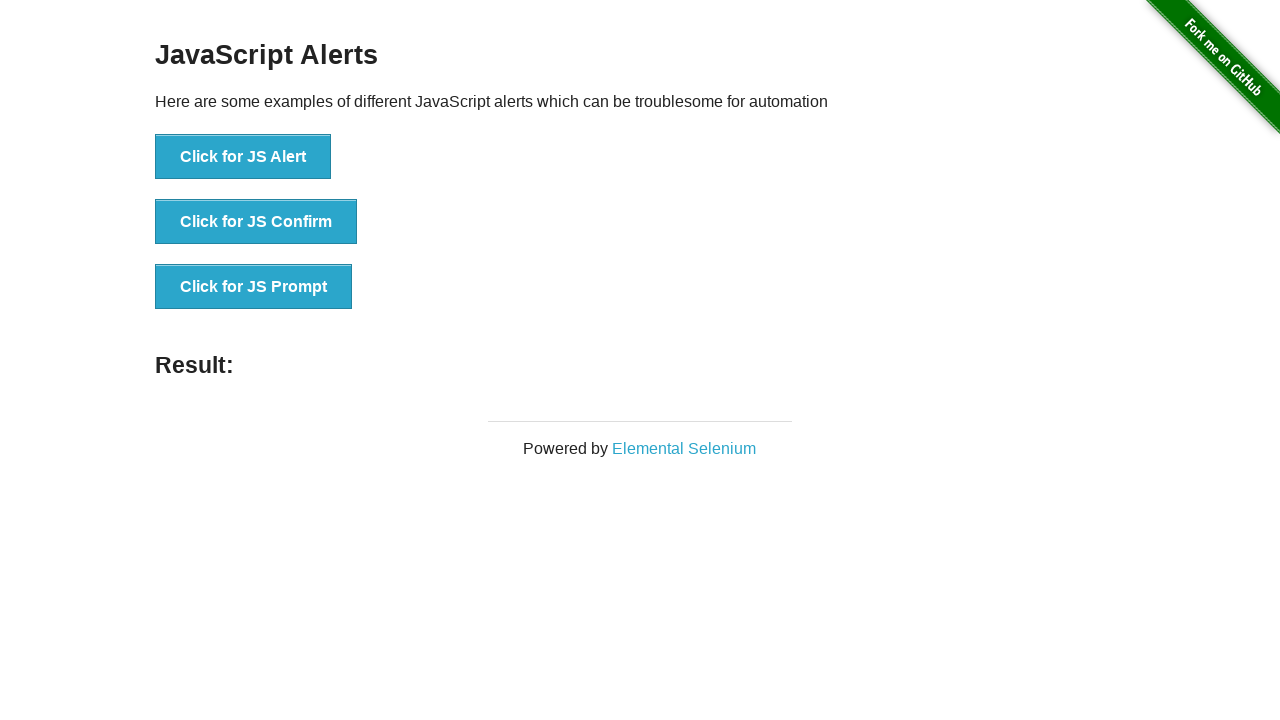

Clicked the Prompt Button to trigger prompt dialog at (254, 287) on button[onclick='jsPrompt()']
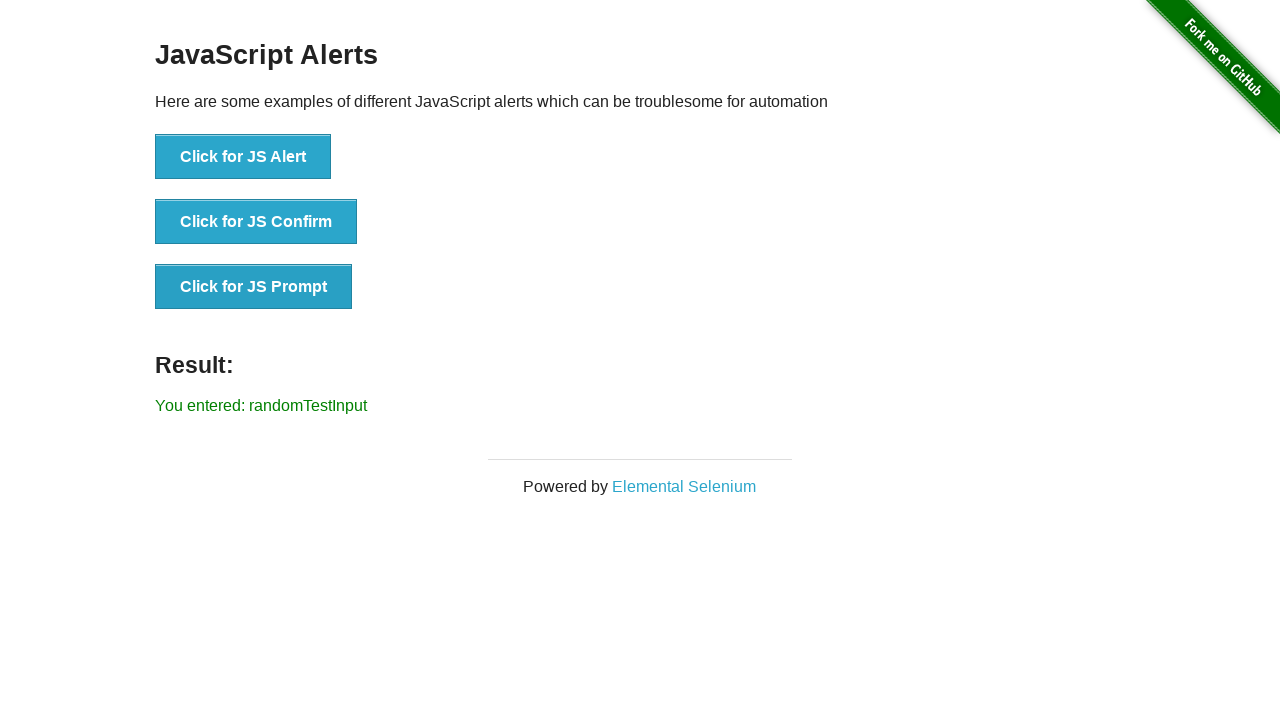

Waited for result element to appear
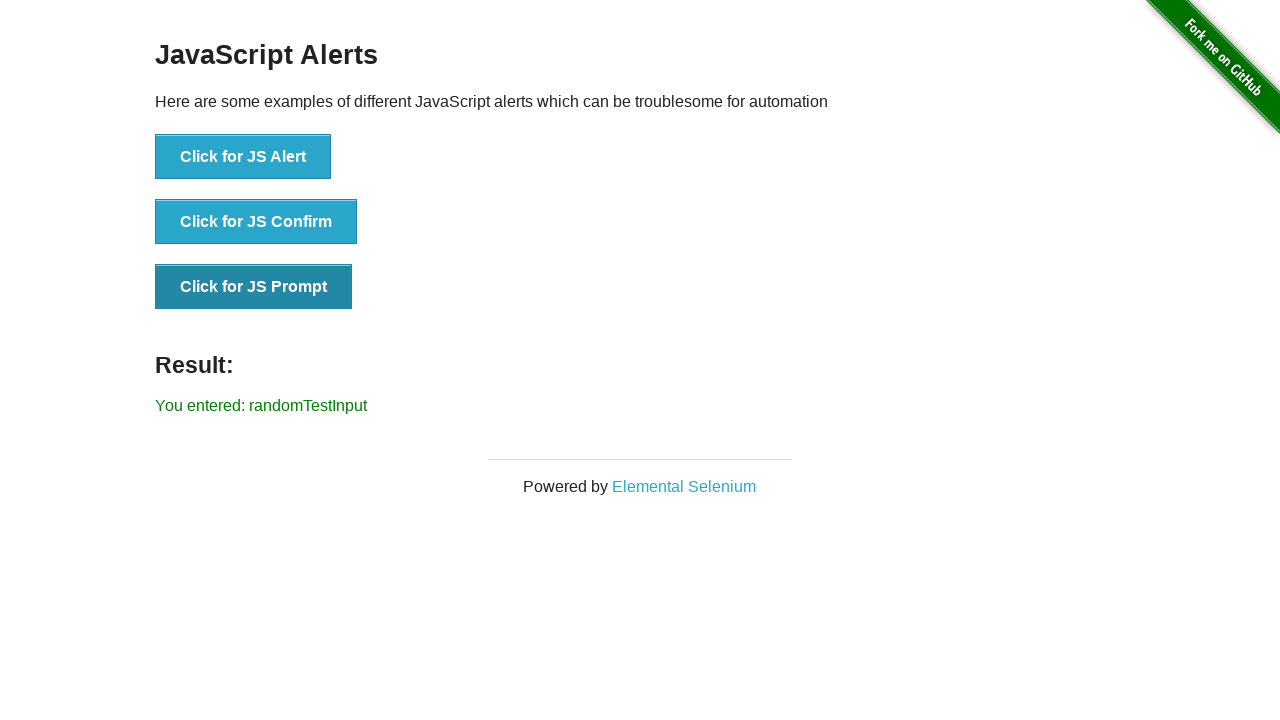

Retrieved result text content
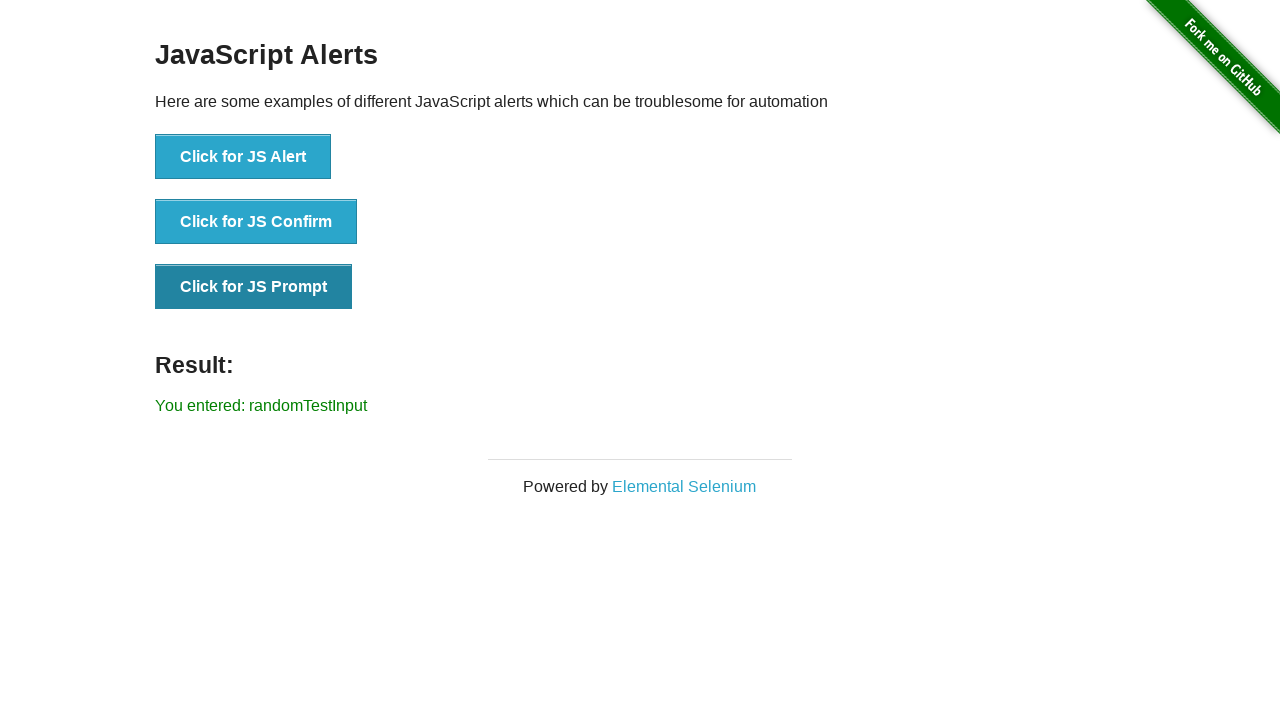

Verified result text matches expected value 'You entered: randomTestInput'
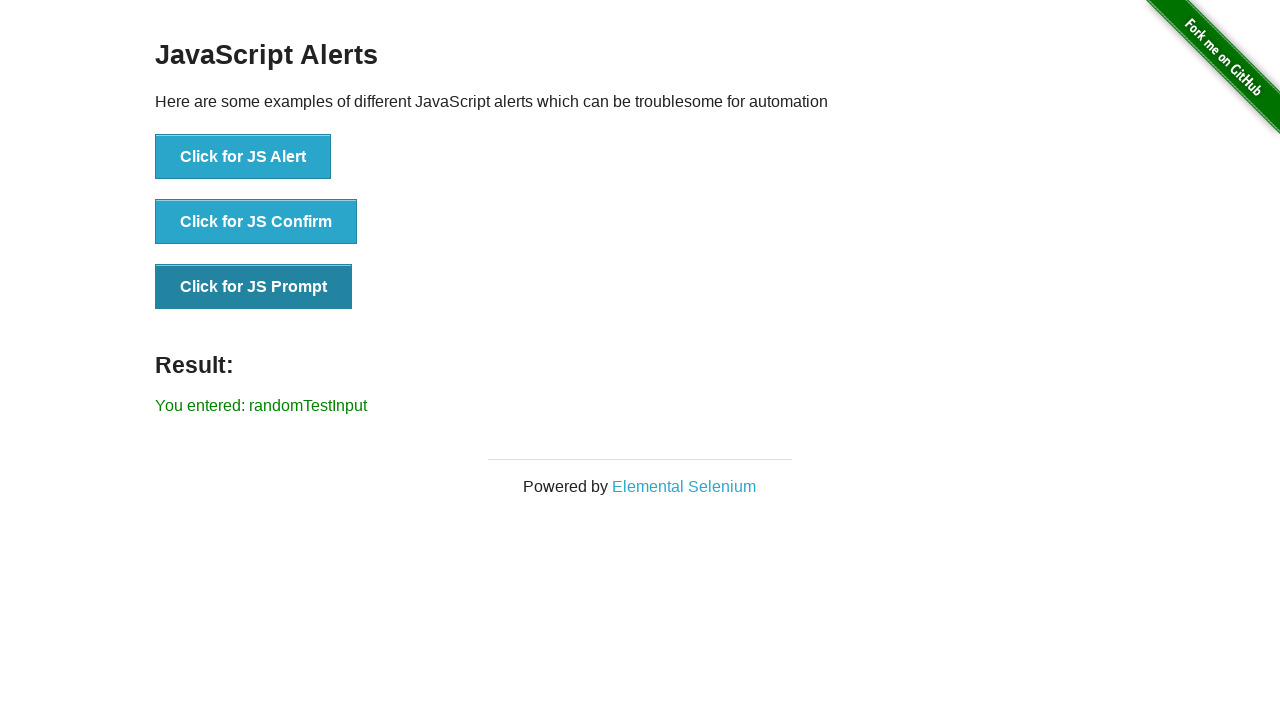

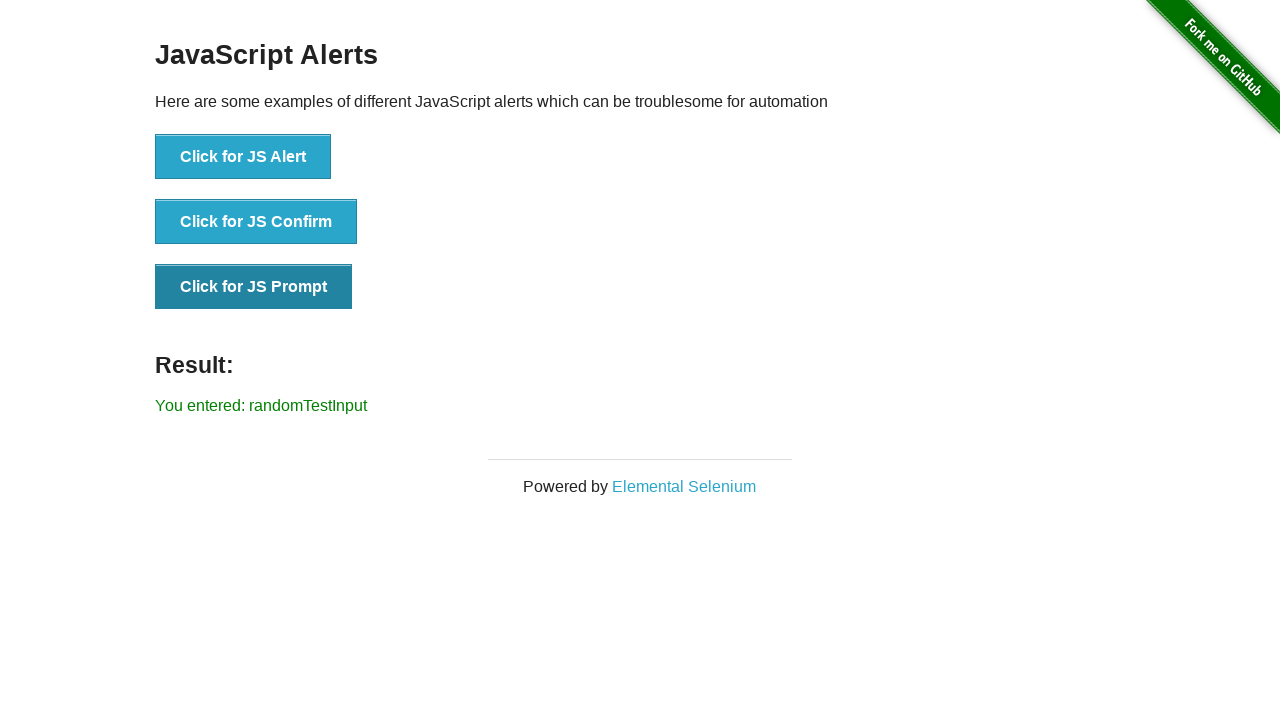